Tests the testotomasyonu.com website by verifying the URL contains expected text, searching for "phone" and verifying results are found, then clicking the first product and verifying the product description contains "phone".

Starting URL: https://www.testotomasyonu.com

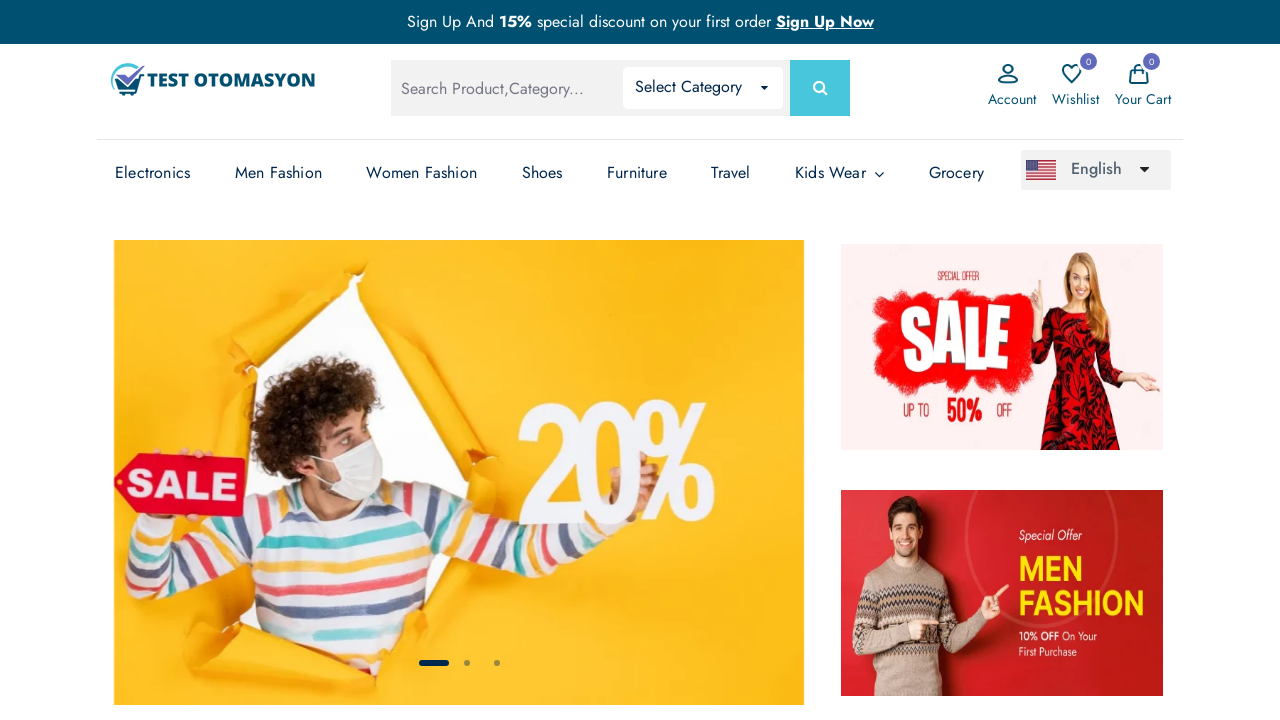

Verified URL contains 'testotomasyonu'
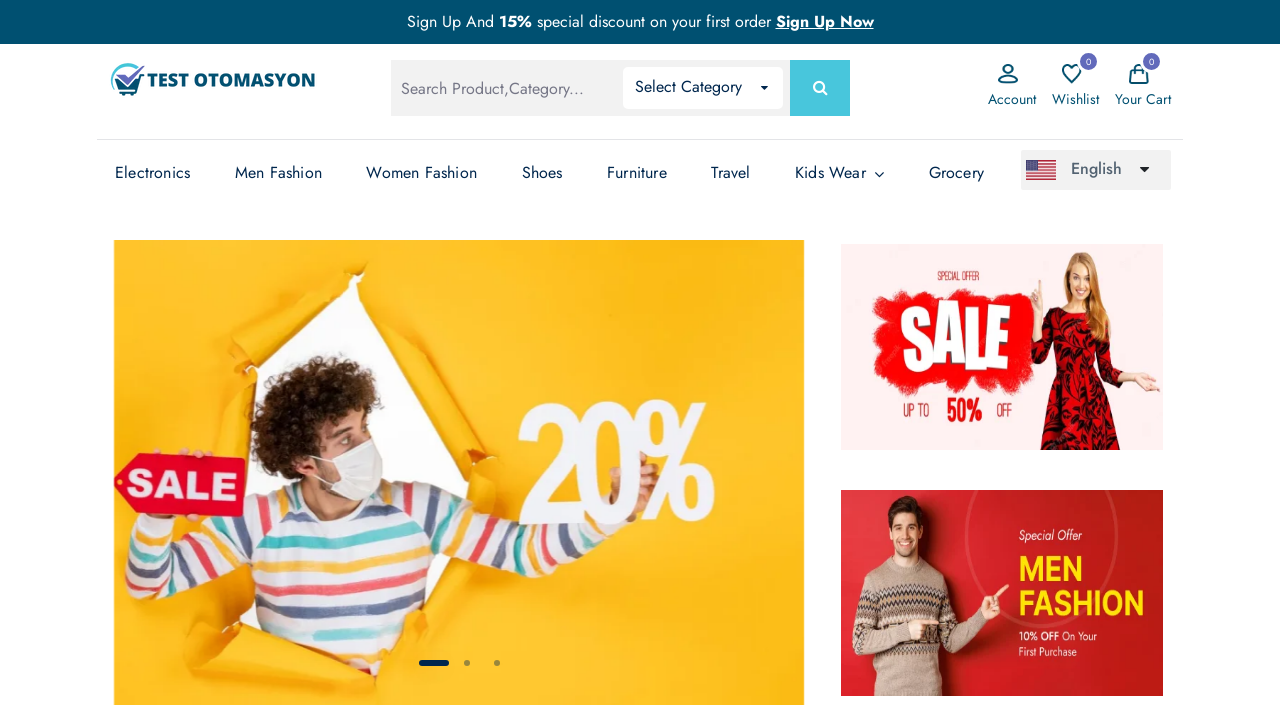

Filled search field with 'phone' on #global-search
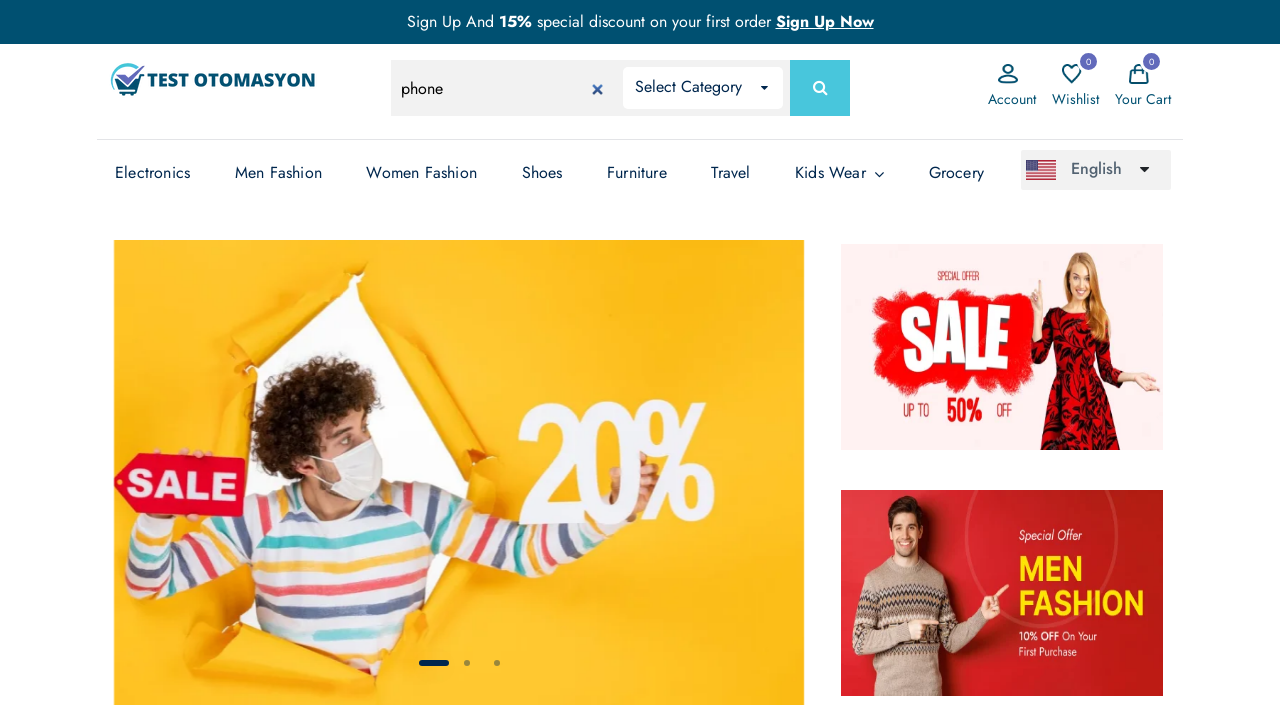

Pressed Enter to search for 'phone' on #global-search
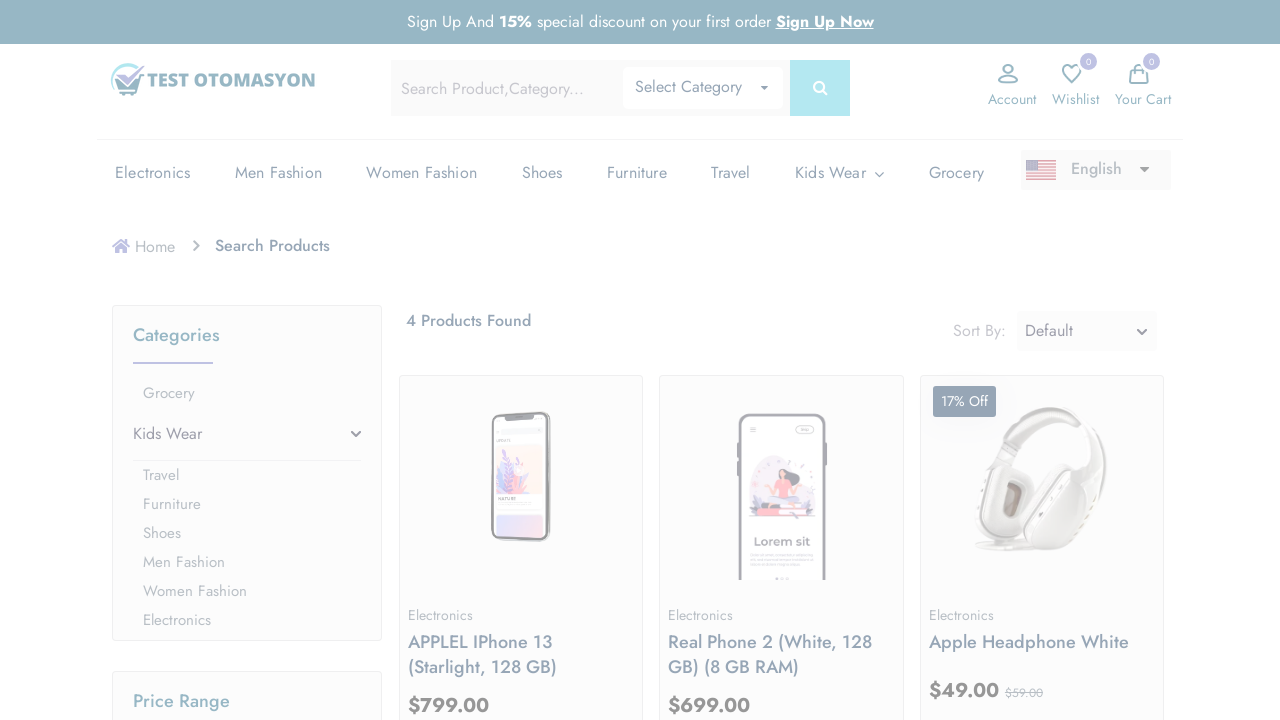

Search results loaded and product count displayed
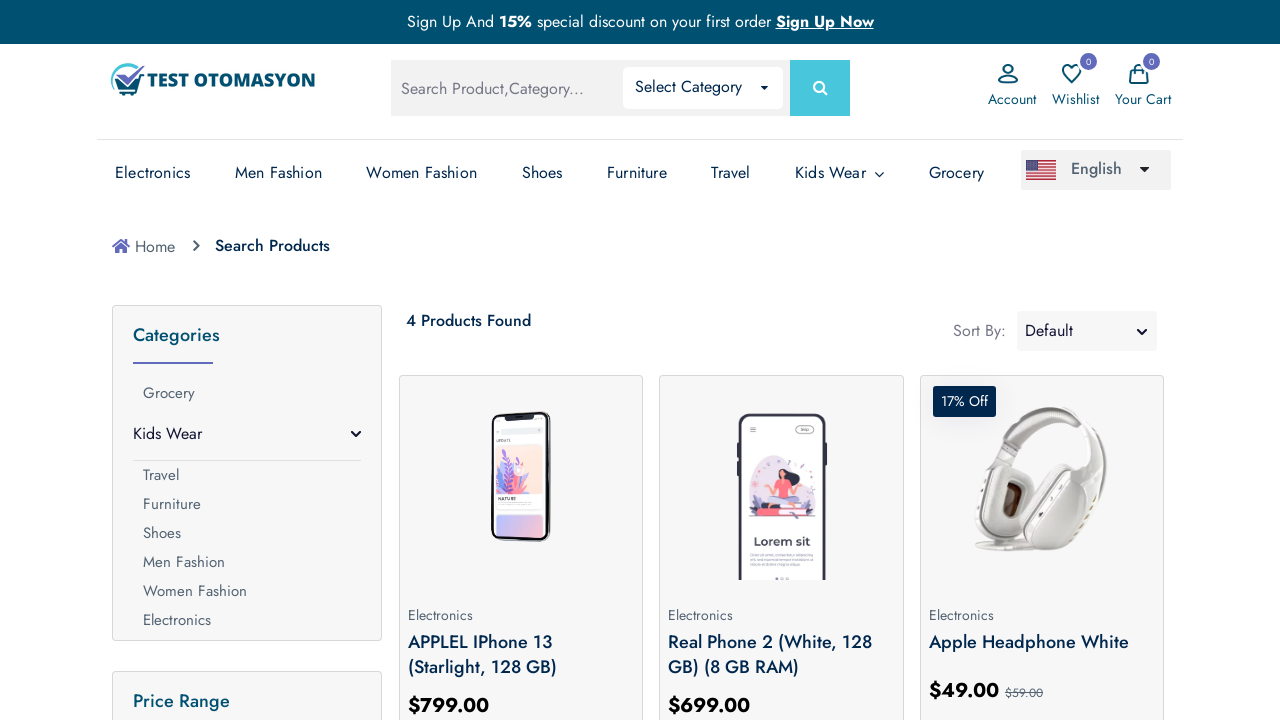

Retrieved product count text
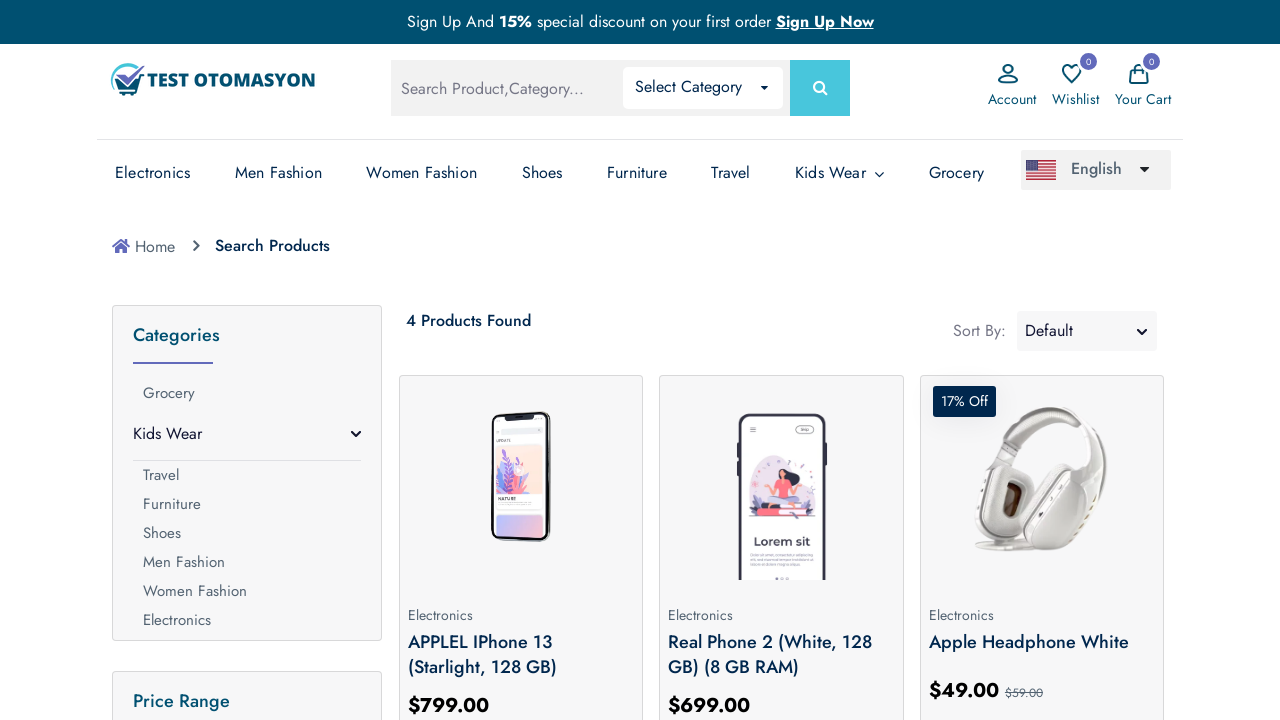

Verified search returned 4 products
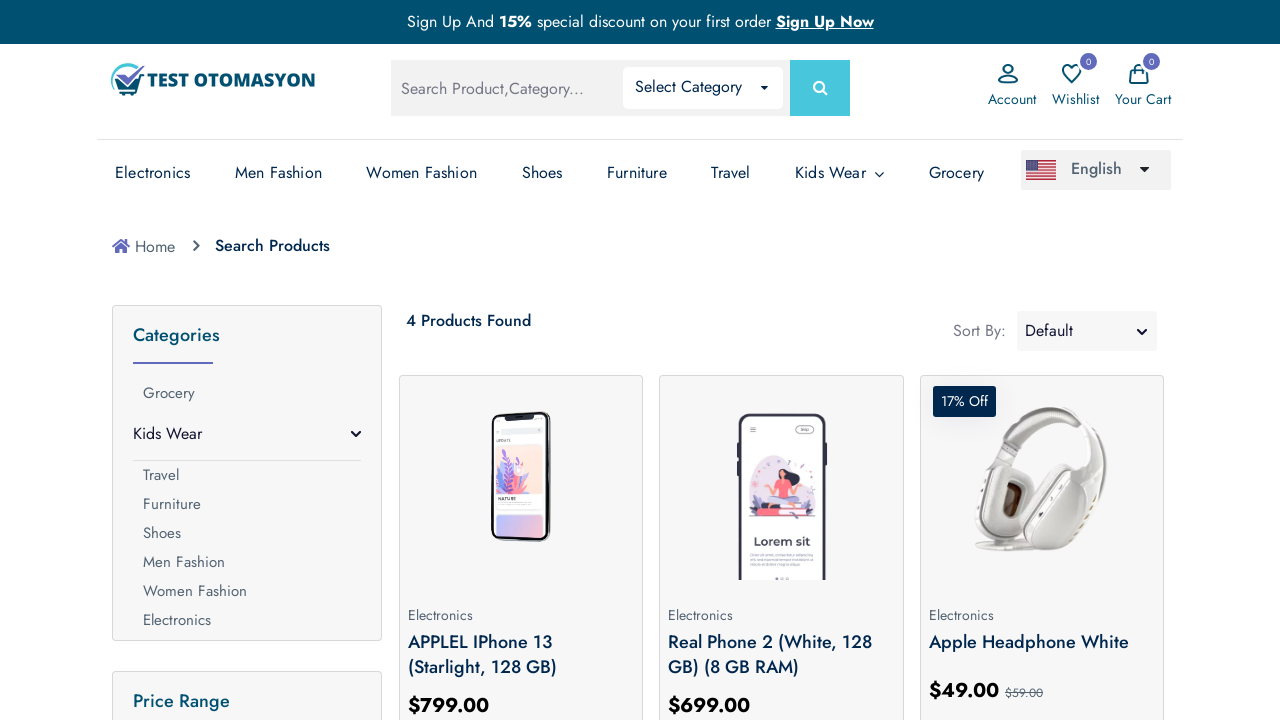

Clicked on the first product in search results at (521, 540) on (//*[@class='product-box my-2  py-1'])[1]
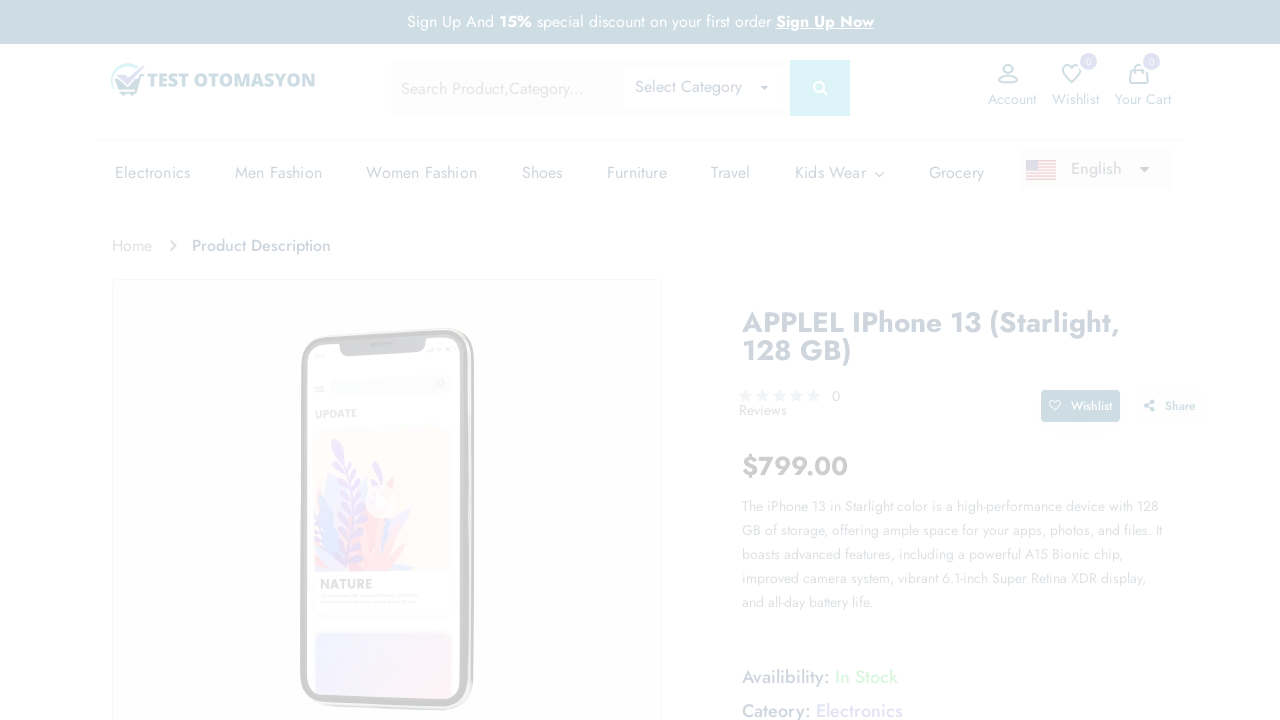

Product description element loaded
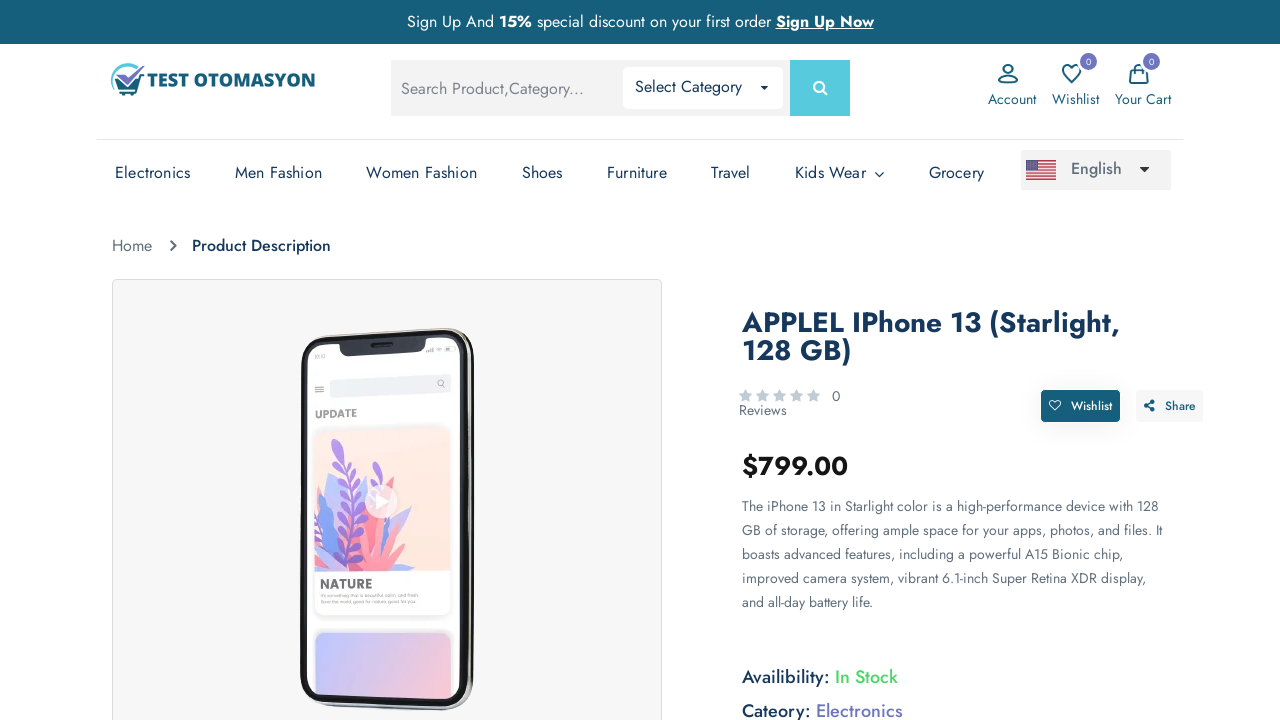

Retrieved product description text
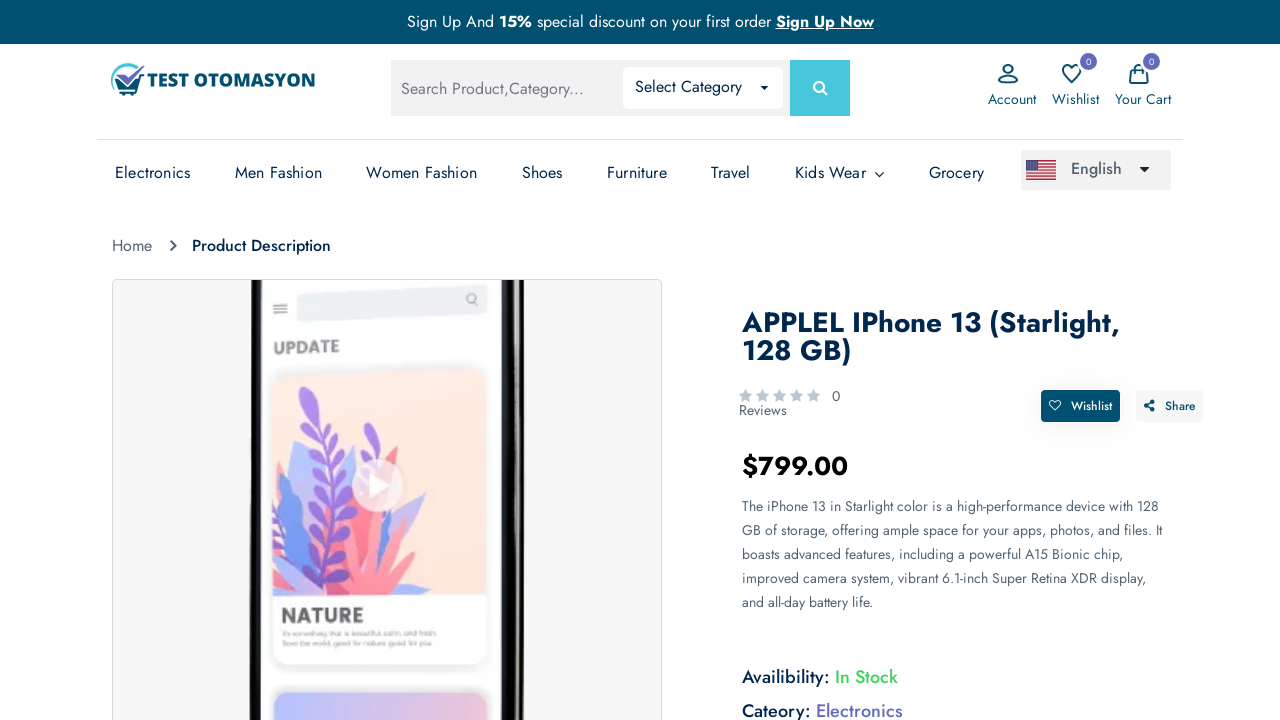

Verified product description contains 'phone'
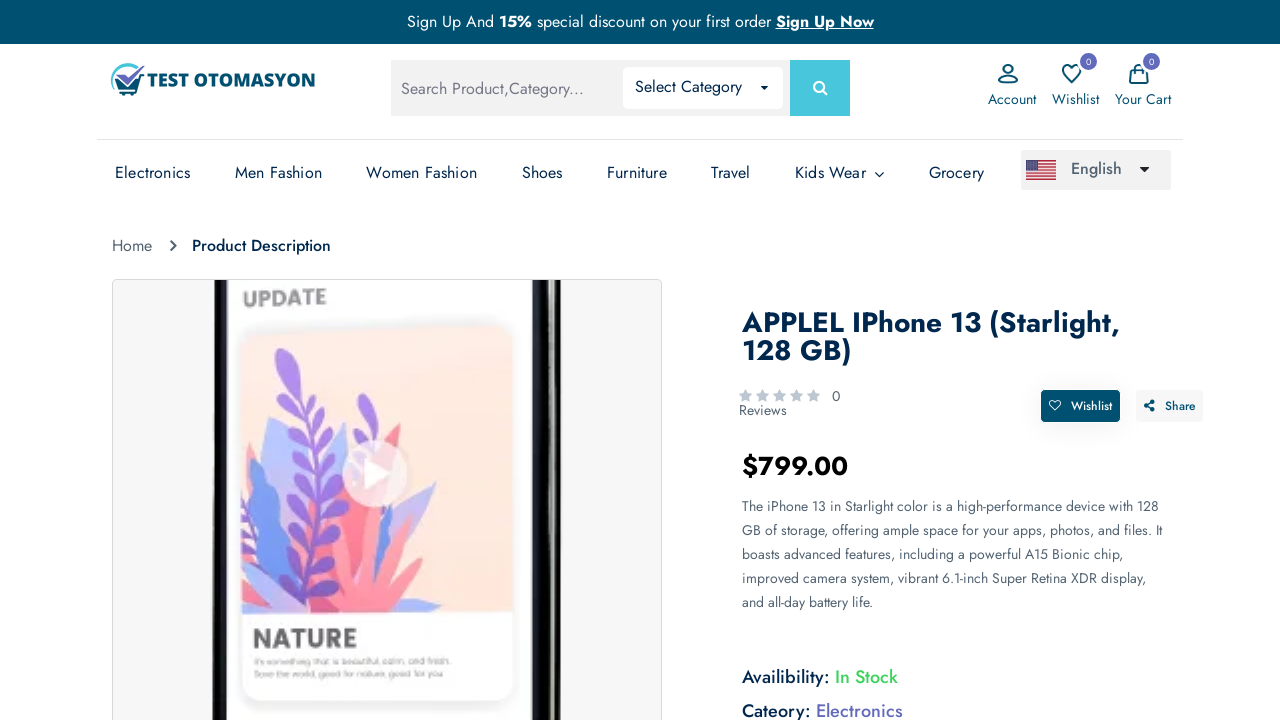

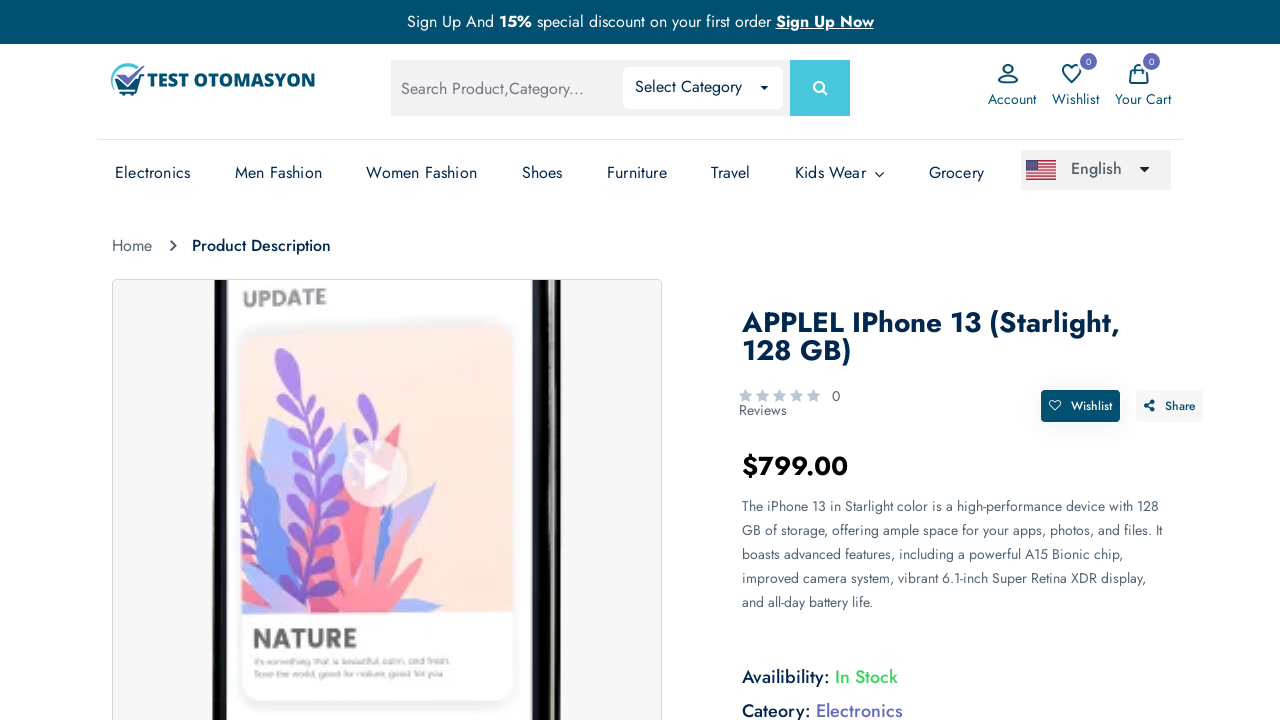